Tests element highlighting functionality by navigating to a page with many elements and visually highlighting a specific element with a red dashed border for 3 seconds using JavaScript style manipulation.

Starting URL: http://the-internet.herokuapp.com/large

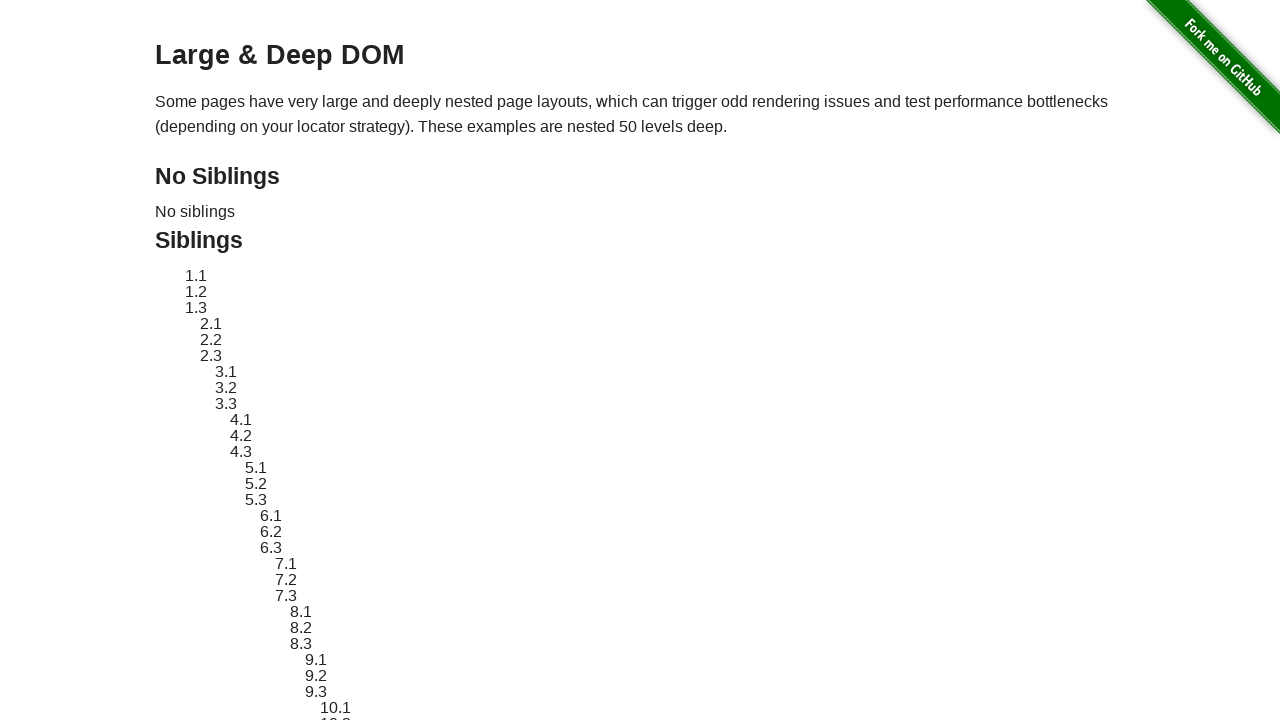

Waited for target element #sibling-2.3 to be present
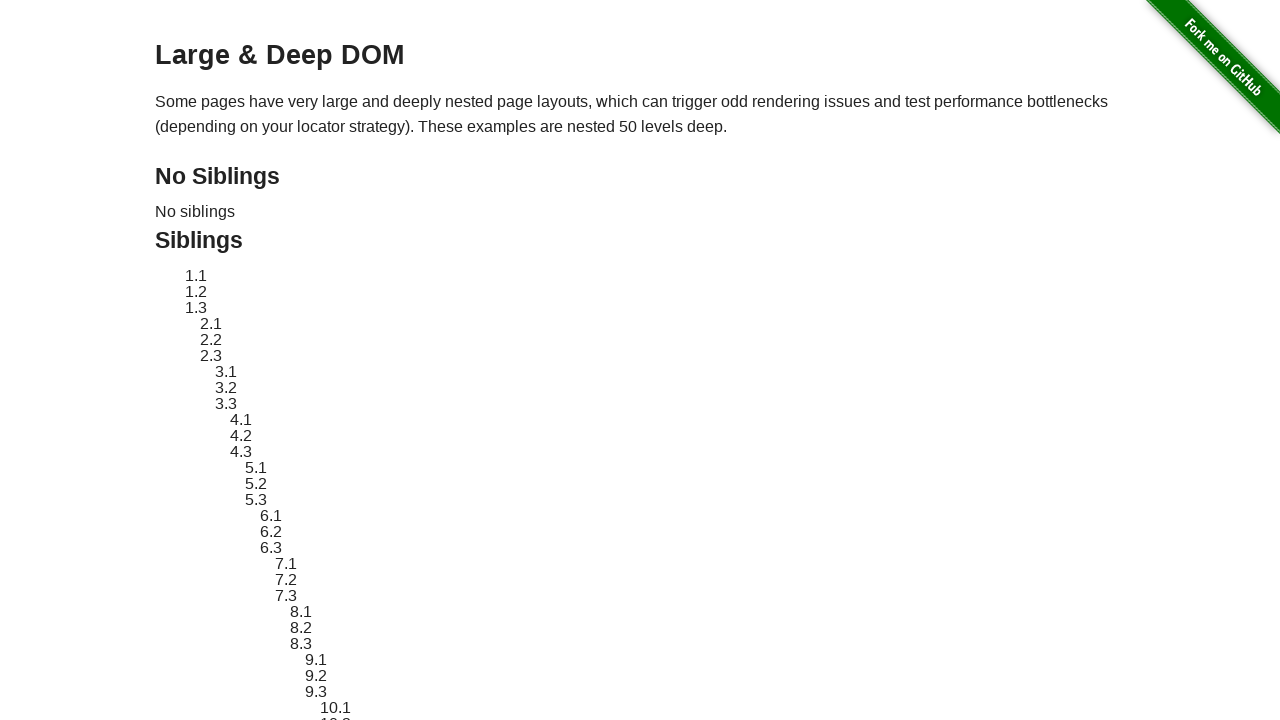

Located the target element for highlighting
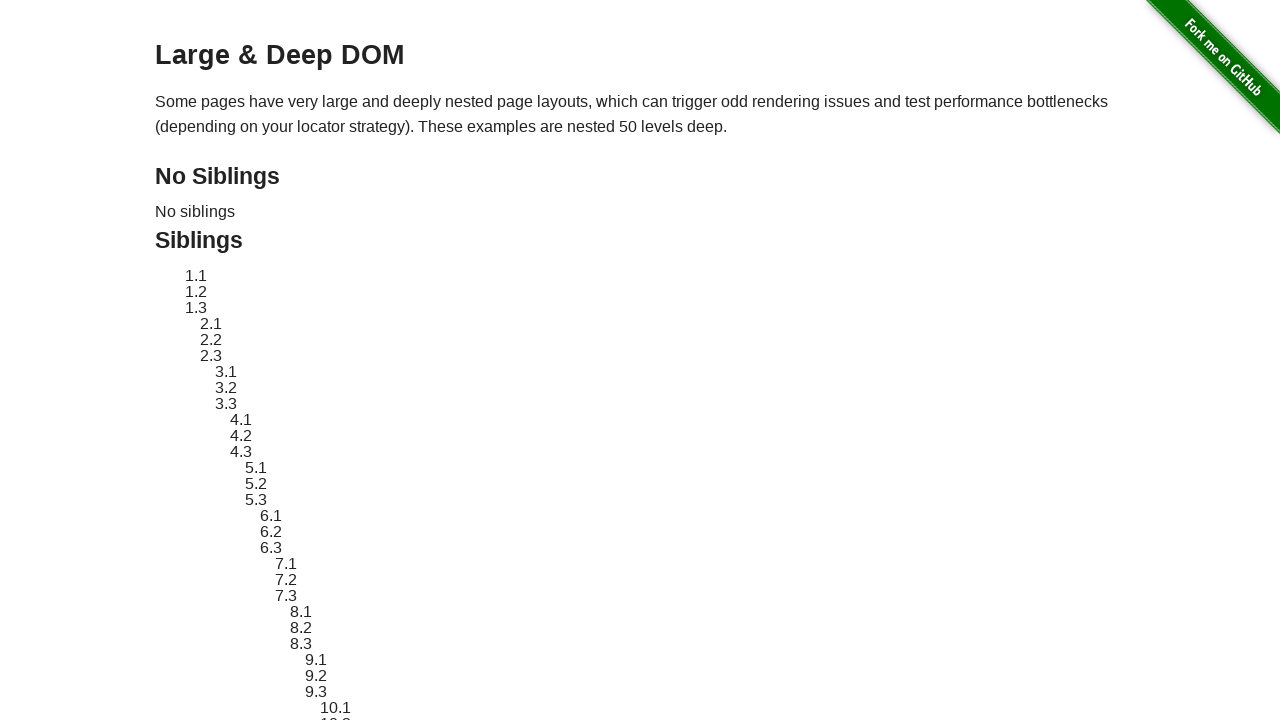

Stored original style attribute of the element
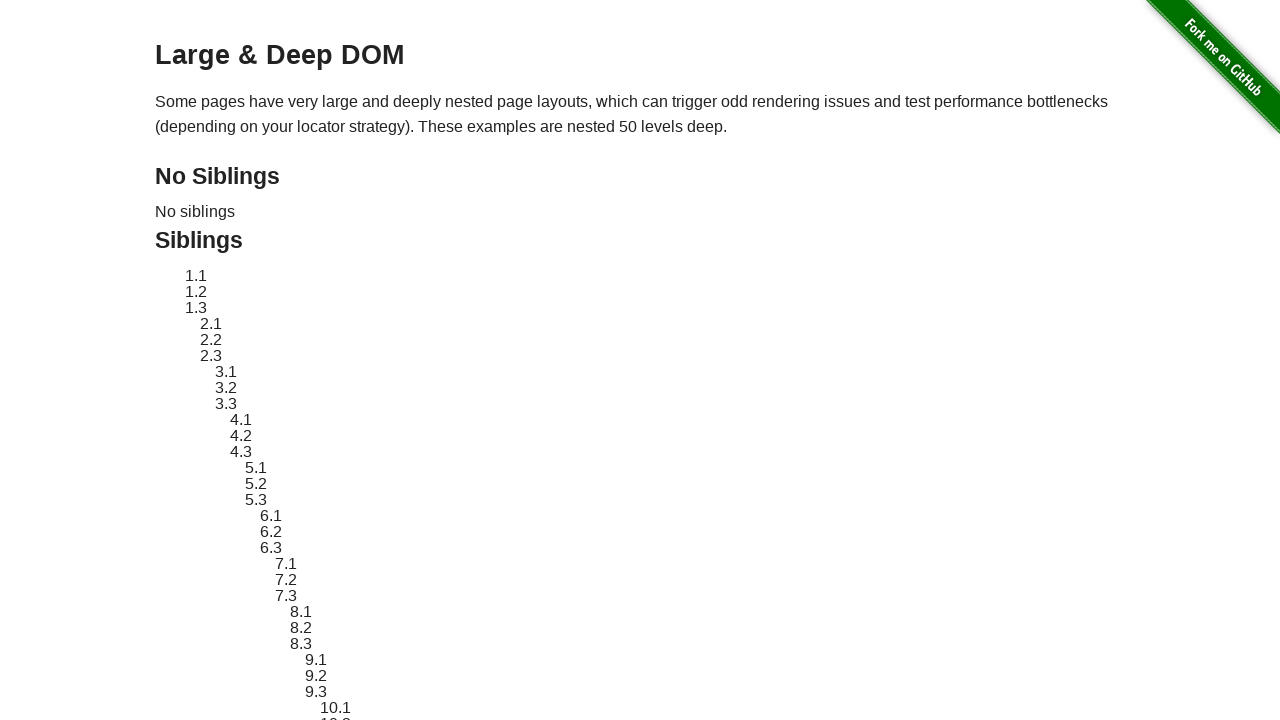

Applied red dashed border highlight style to the element
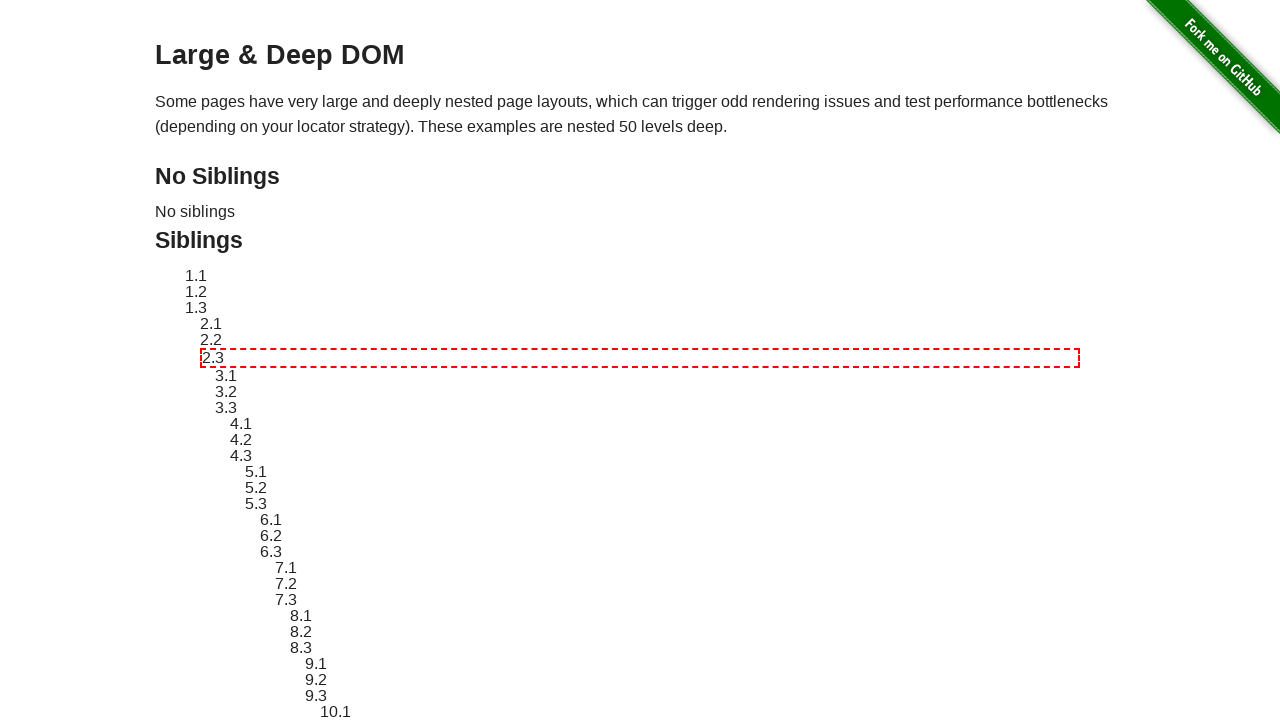

Waited 3 seconds to observe the highlight
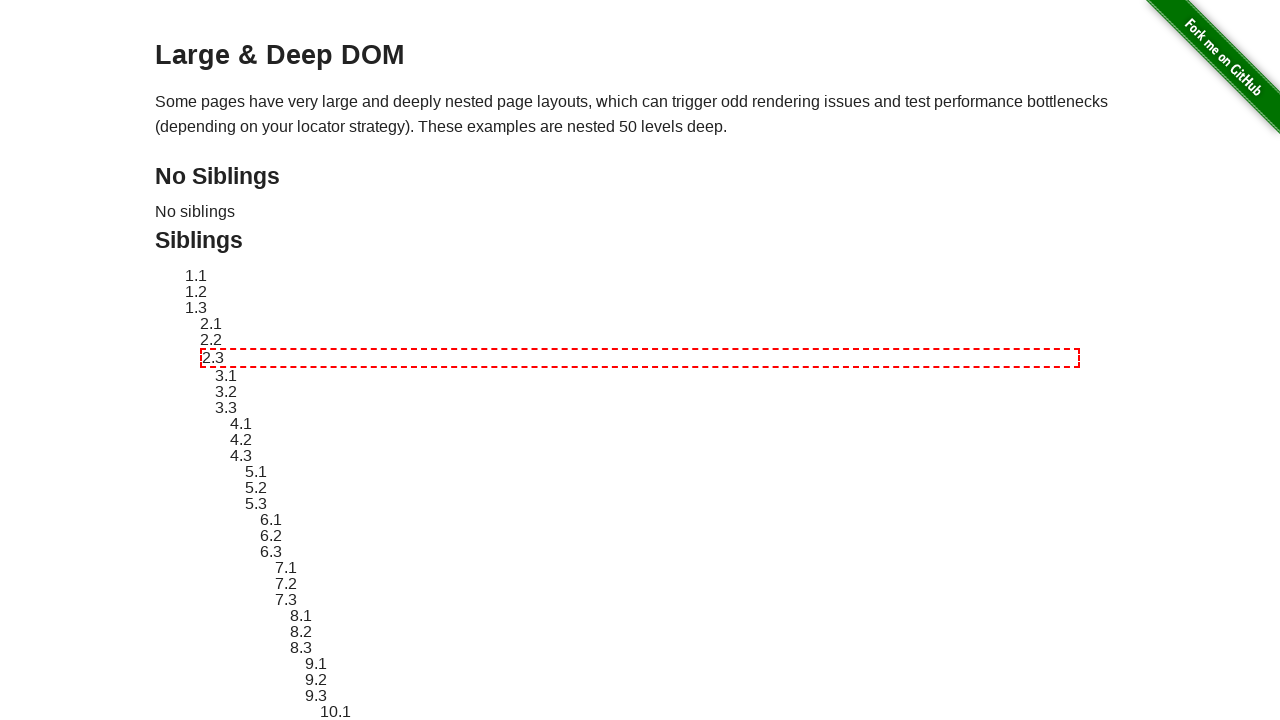

Reverted element style to original state
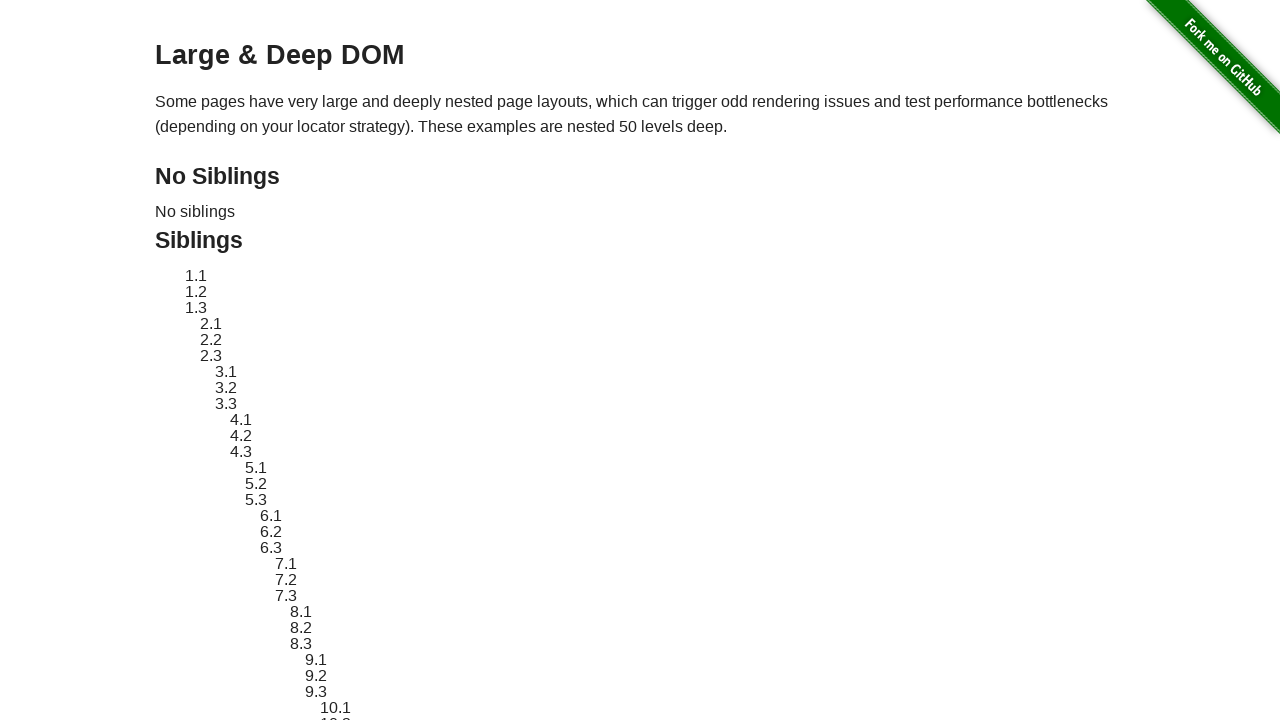

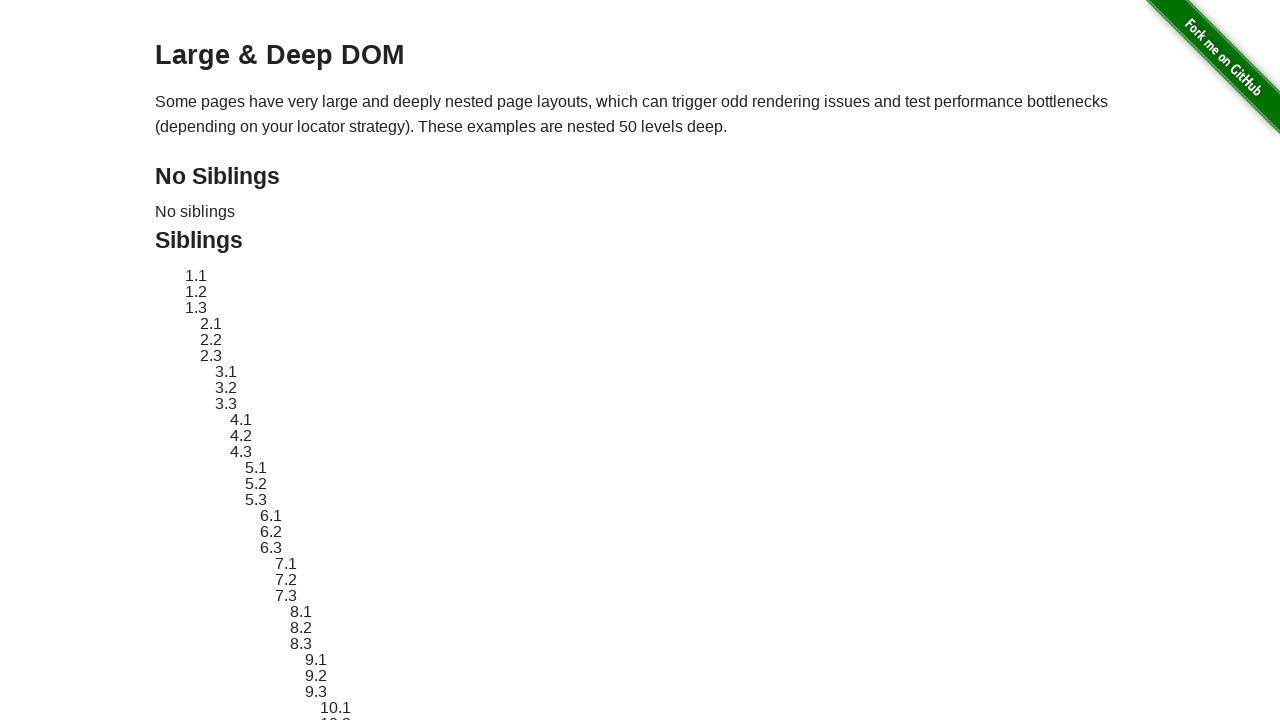